Tests handling a calendar/datepicker control by entering a date value into a datepicker input field on a Selenium practice page.

Starting URL: http://seleniumpractise.blogspot.com/2016/08/how-to-handle-calendar-in-selenium.html

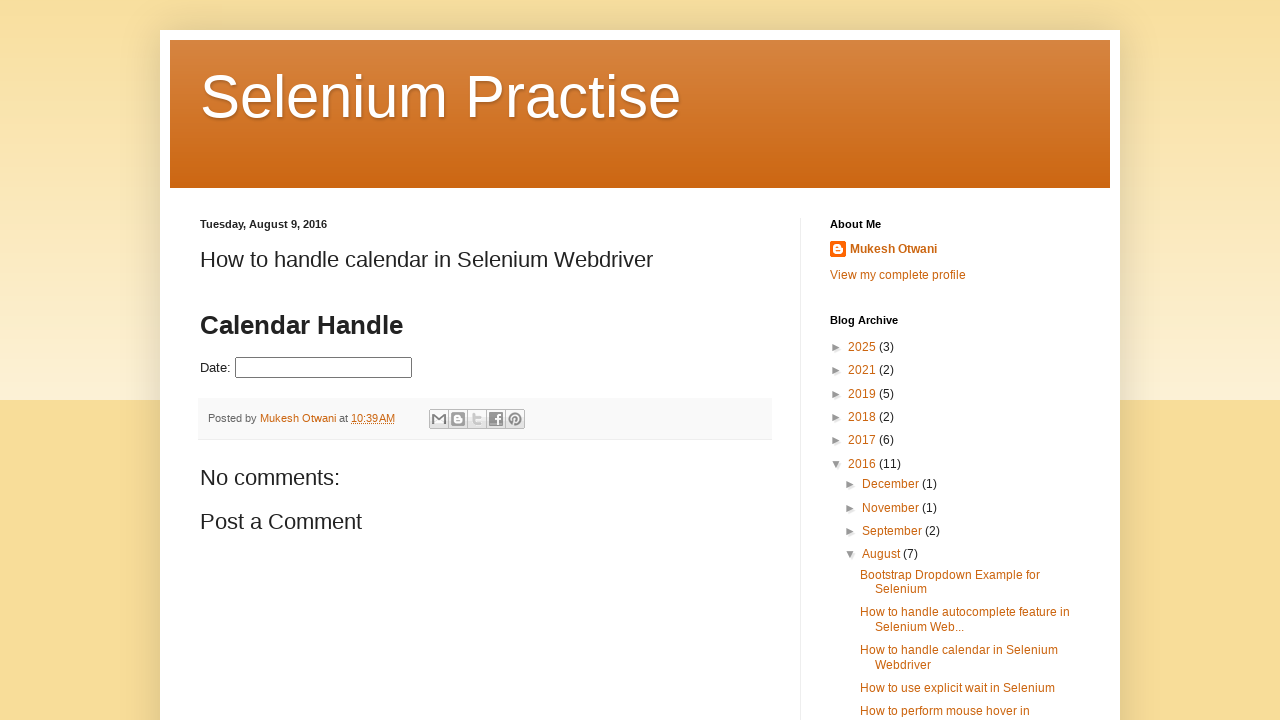

Navigated to Selenium practice page with calendar control
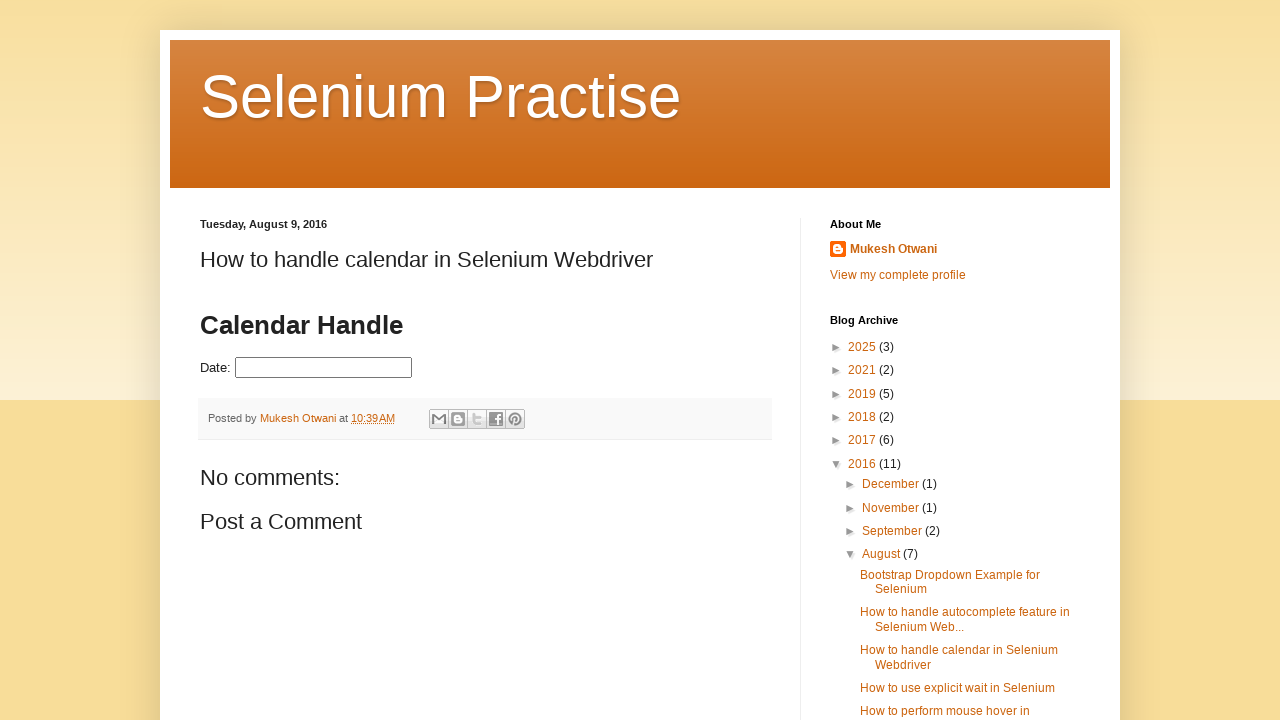

Entered date '01/25/2023' into datepicker field on #datepicker
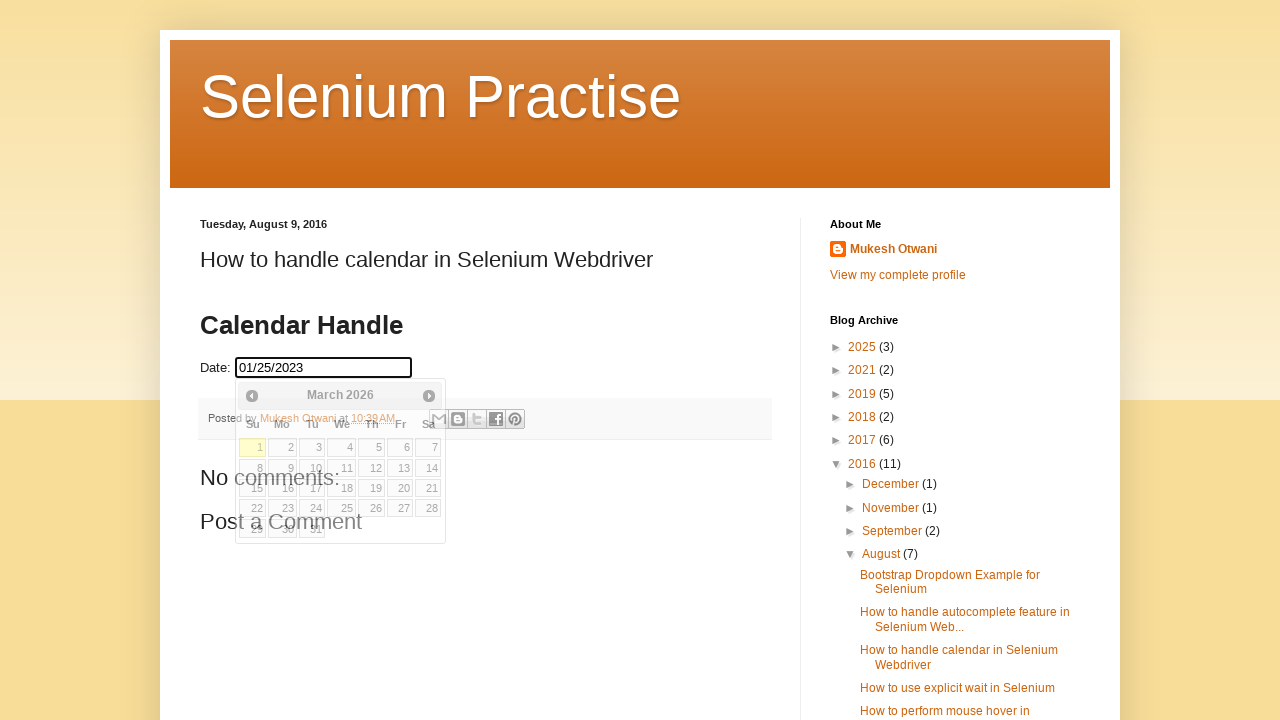

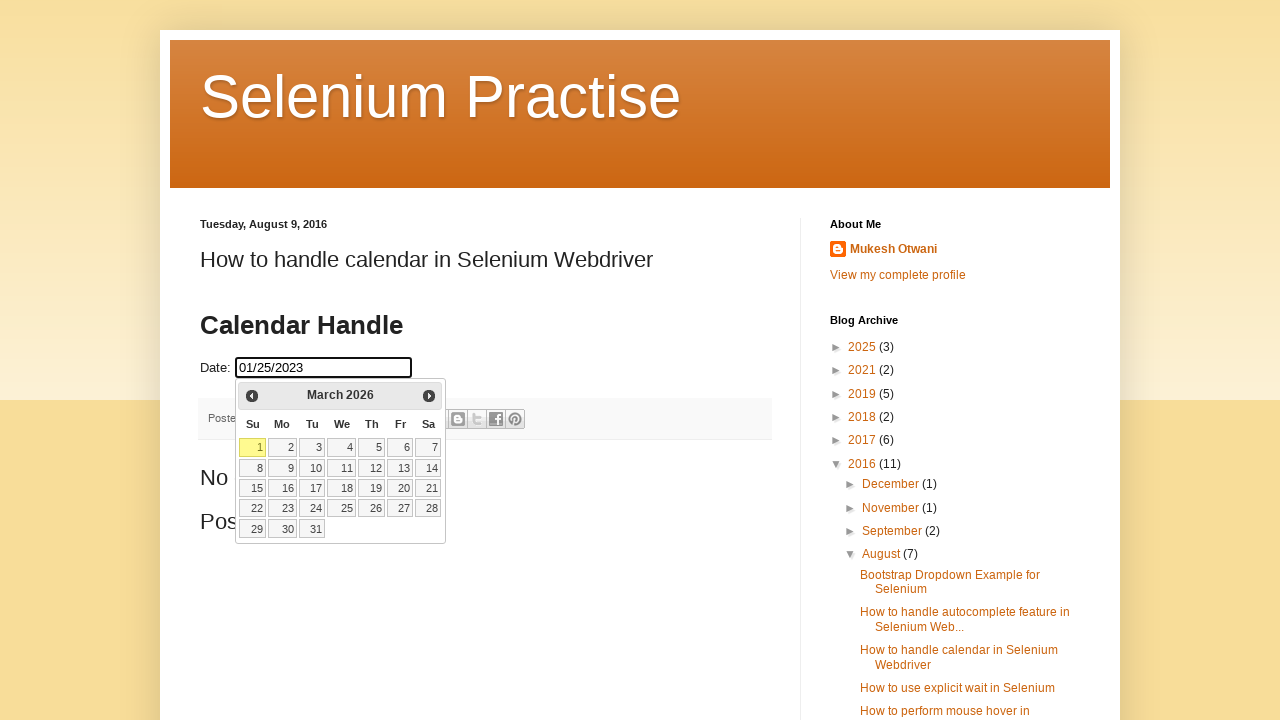